Tests JavaScript alert and confirm dialog handling by entering text in a name field, triggering an alert, accepting it, then triggering a confirm dialog and dismissing it

Starting URL: https://rahulshettyacademy.com/AutomationPractice/

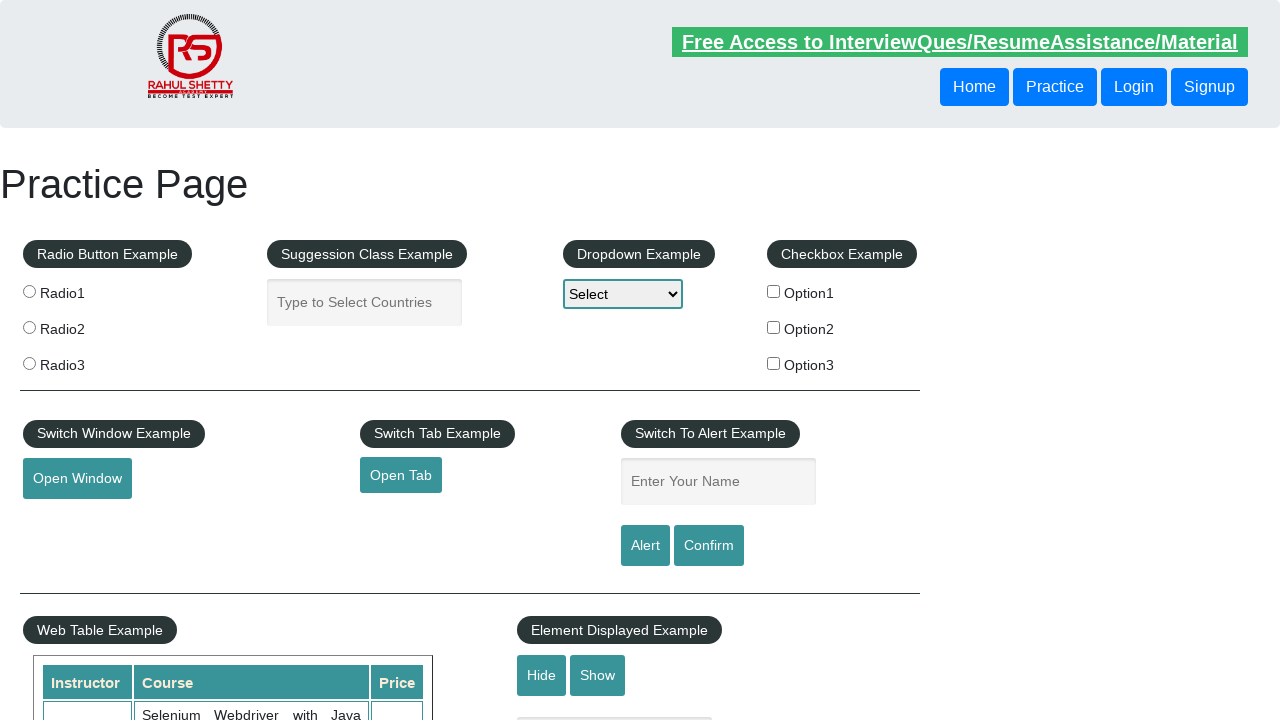

Filled name field with 'Rahul' on #name
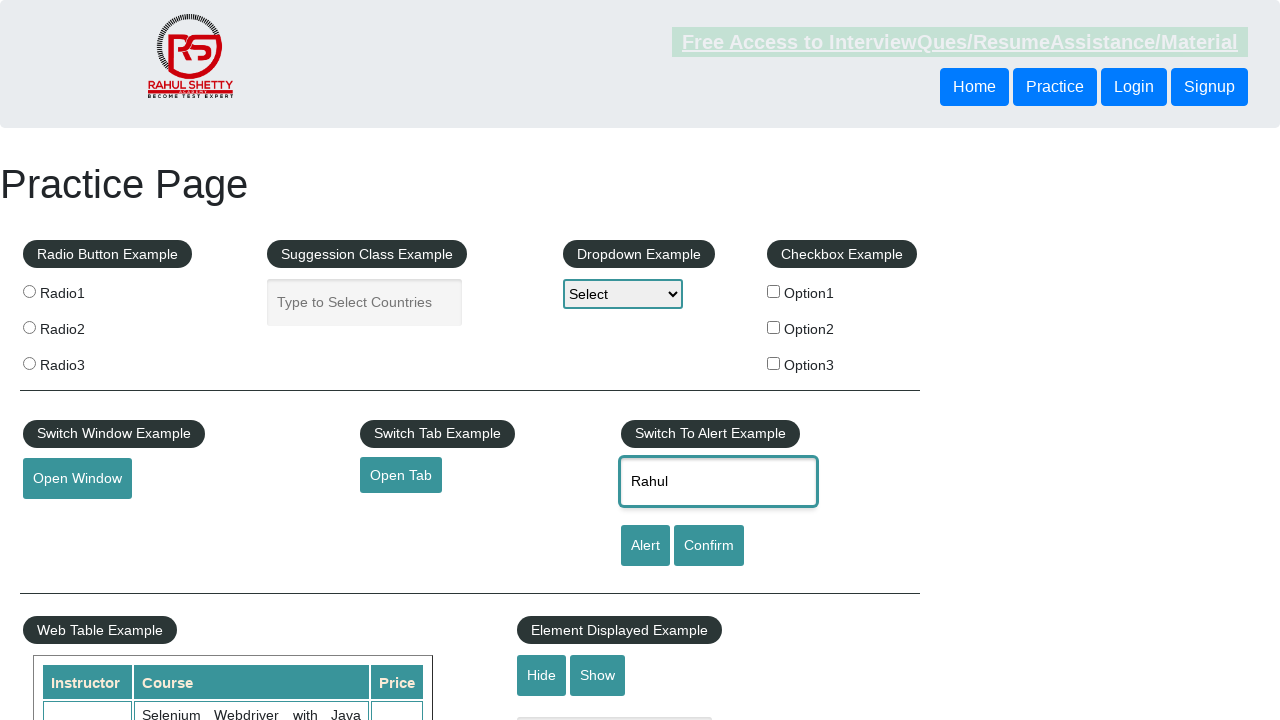

Clicked alert button to trigger alert dialog at (645, 546) on [id='alertbtn']
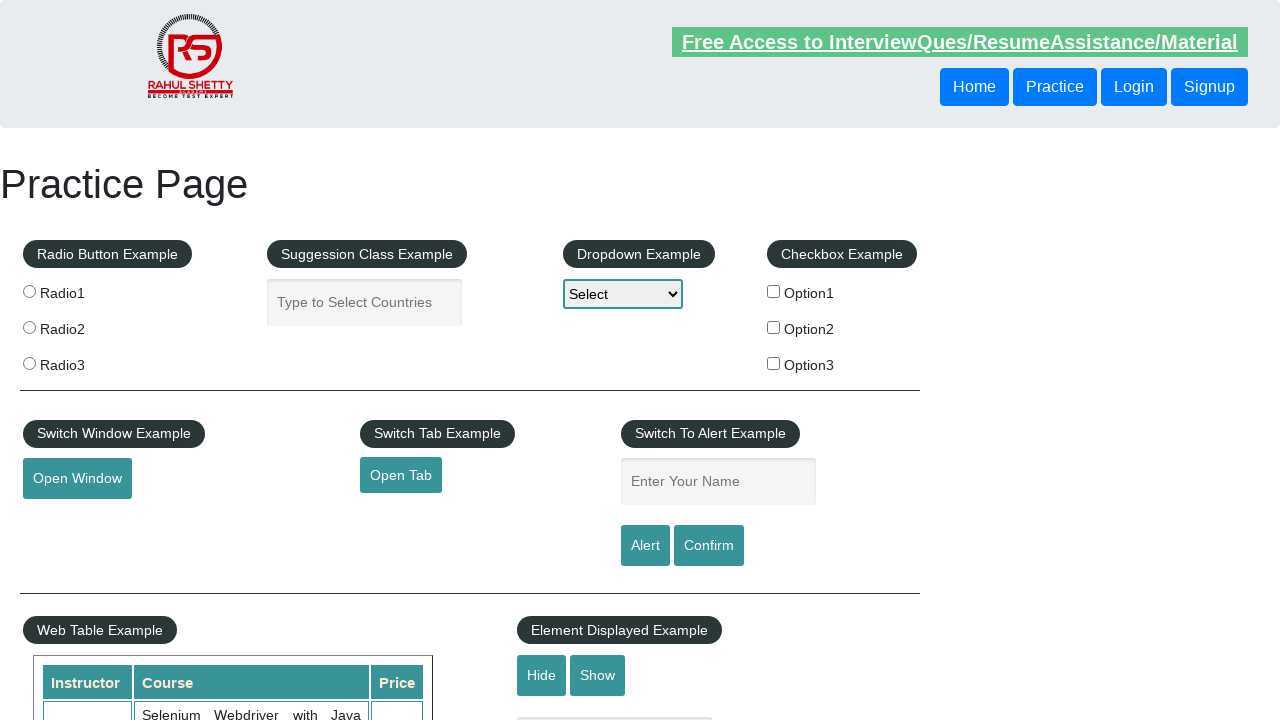

Set up alert dialog handler to accept
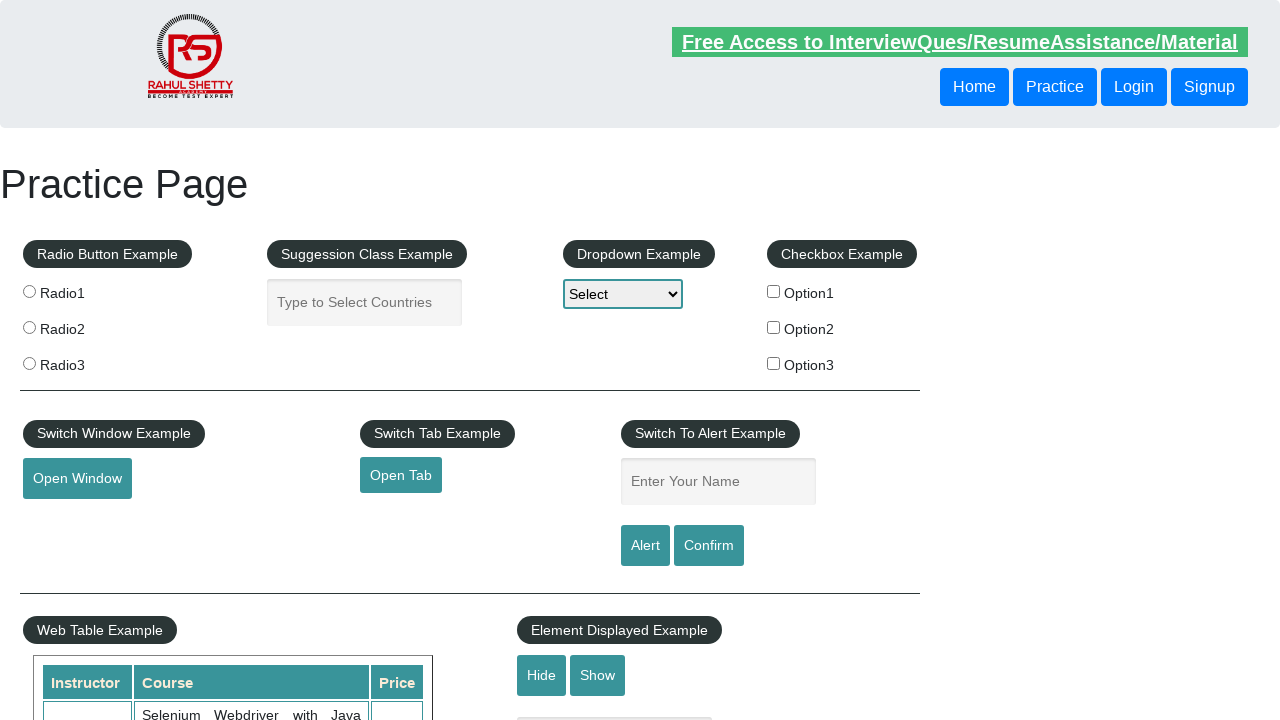

Waited for alert dialog to appear
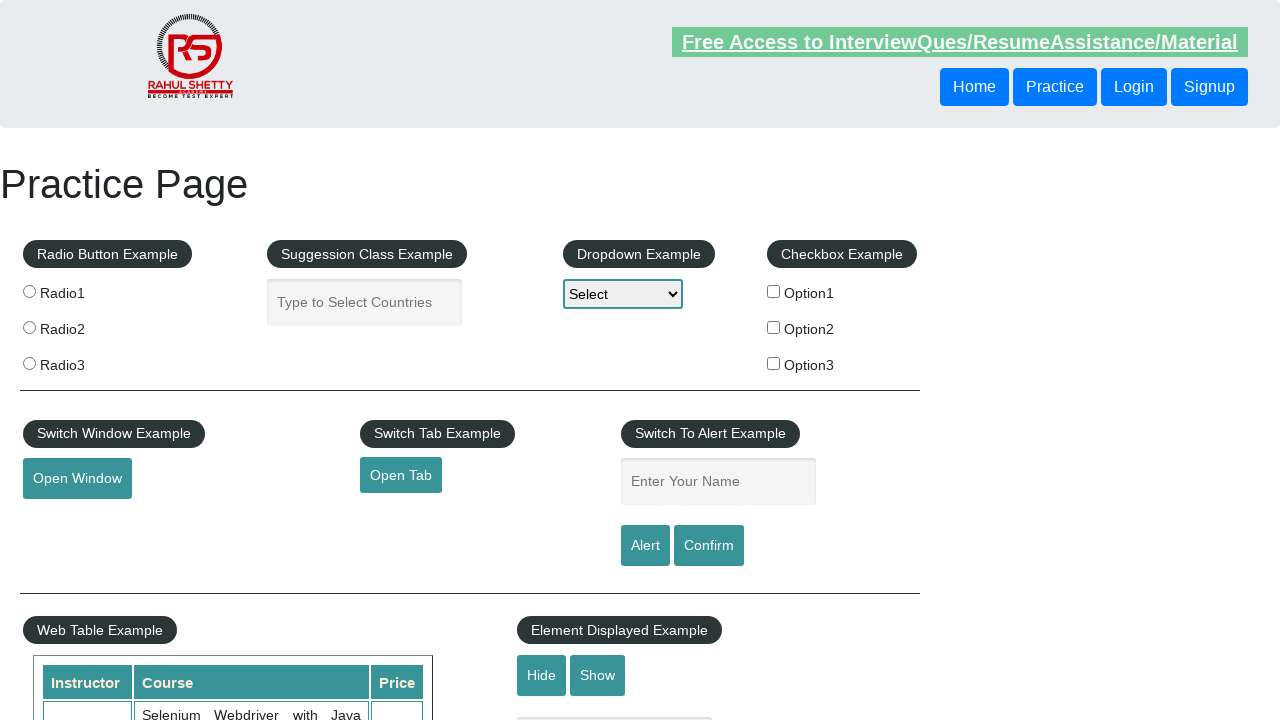

Clicked confirm button to trigger confirm dialog at (709, 546) on #confirmbtn
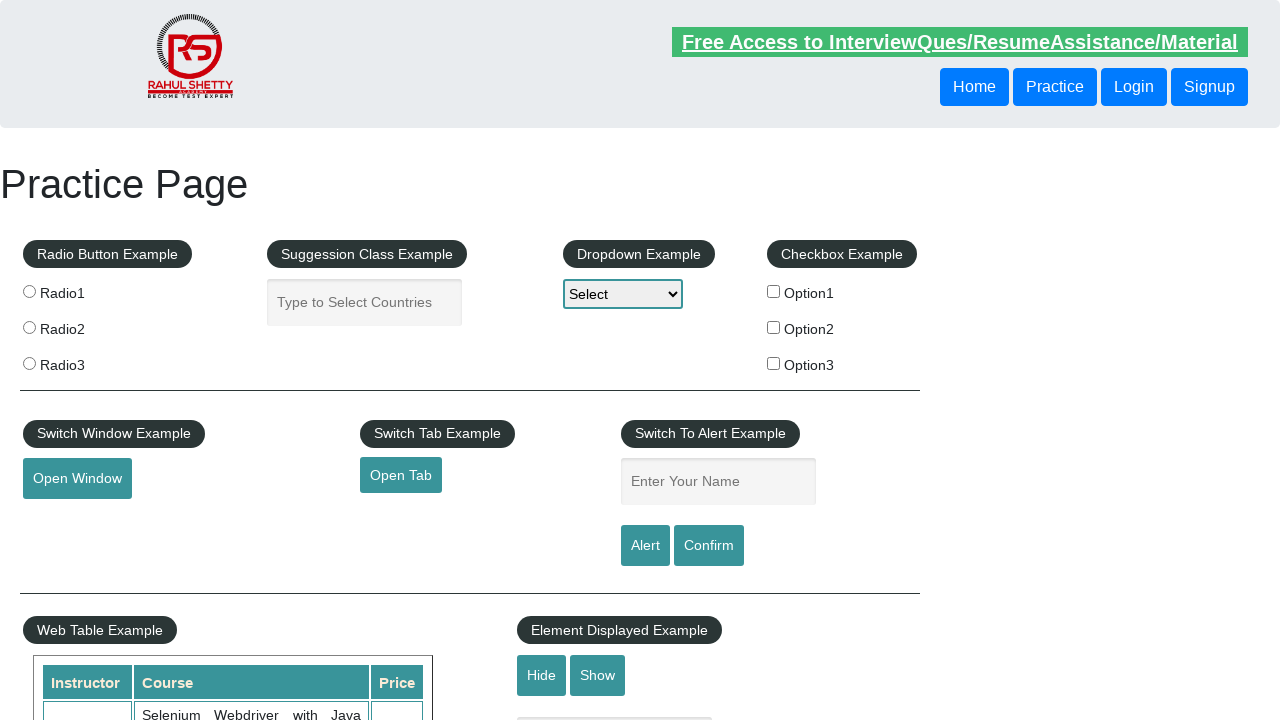

Set up confirm dialog handler to dismiss
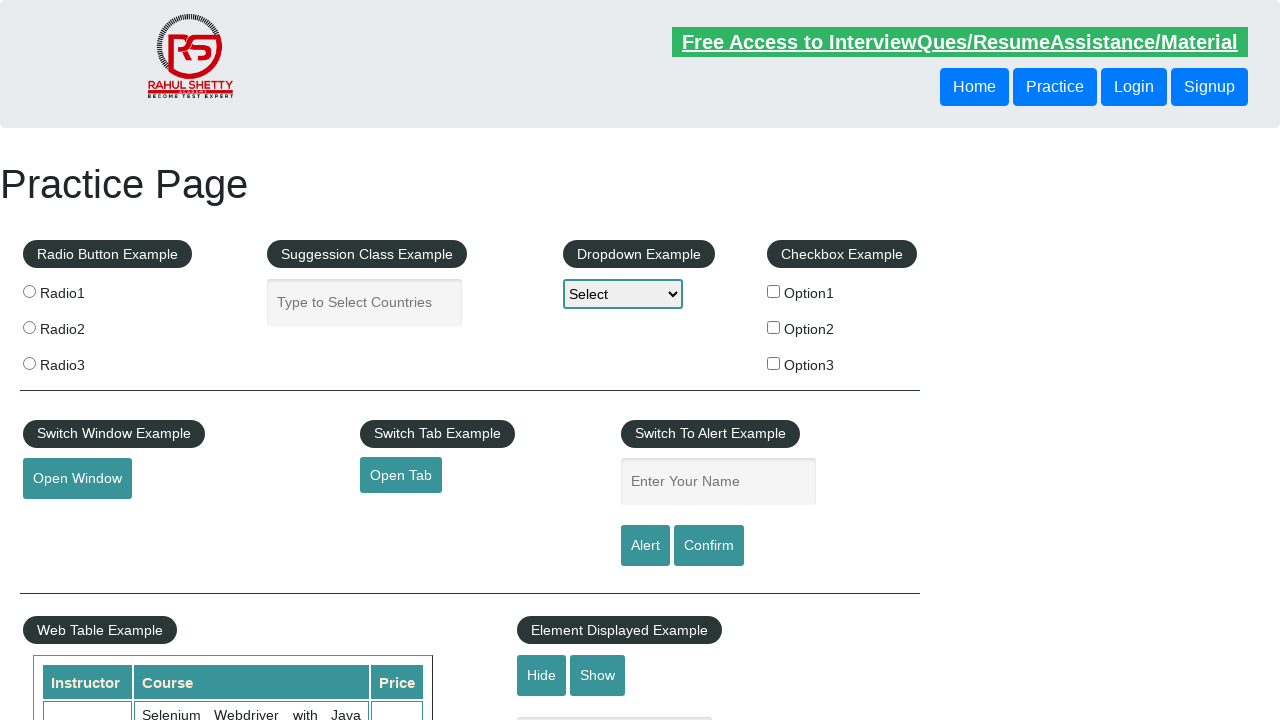

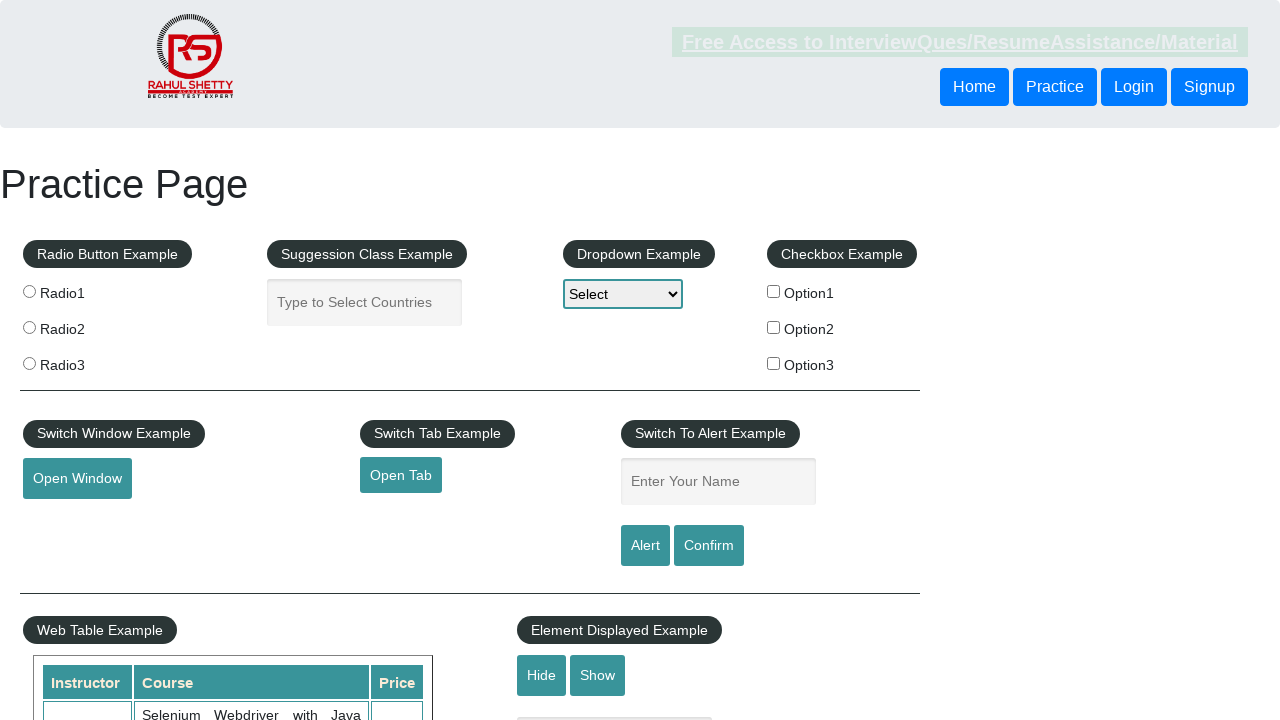